Tests email field validation by entering an email with invalid domain extension and submitting the form

Starting URL: https://suninjuly.github.io/registration1.html

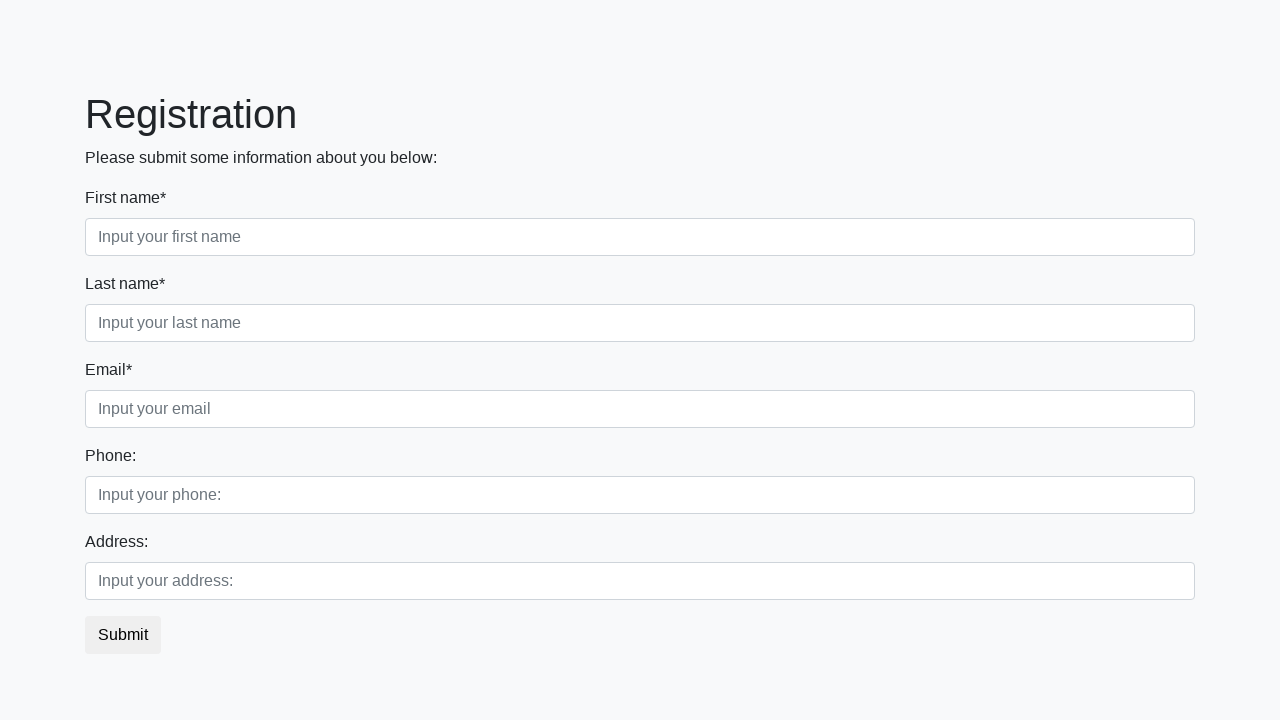

Filled first name field with 'Bob' on .first_block .form-group:nth-child(1) input
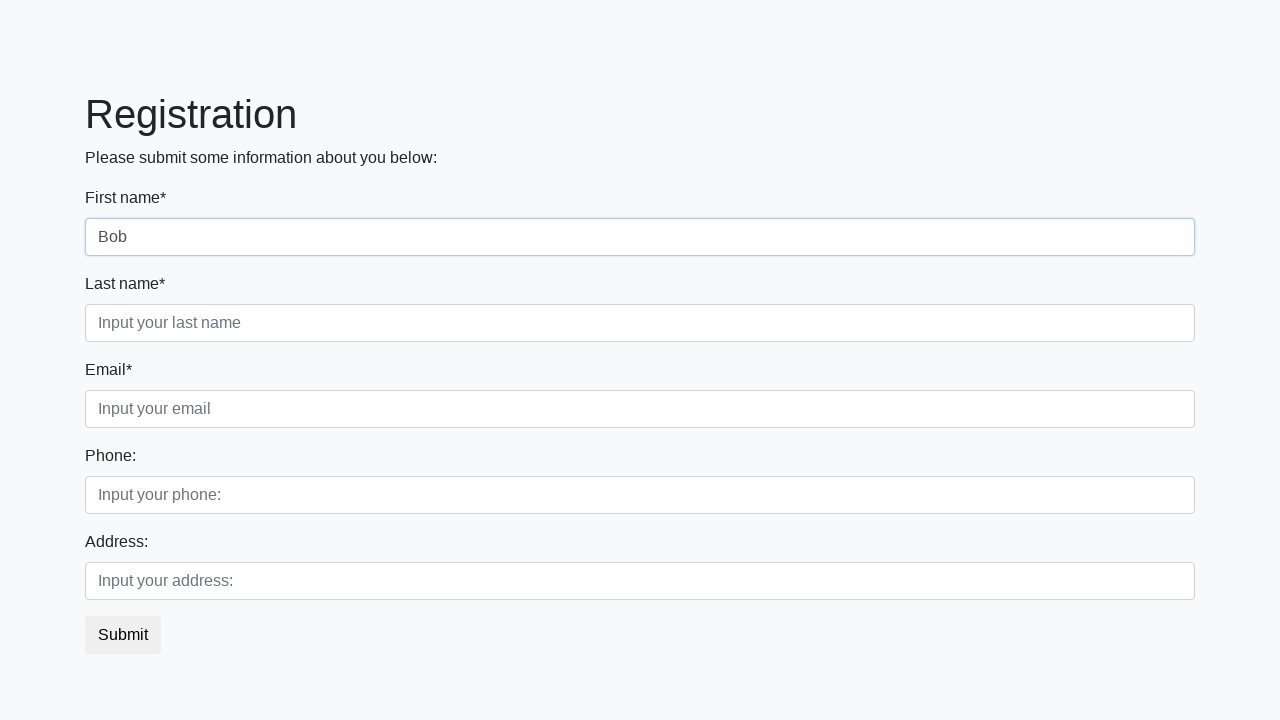

Filled last name field with 'Maverick' on //div[@class='first_block']//input[@class='form-control second']
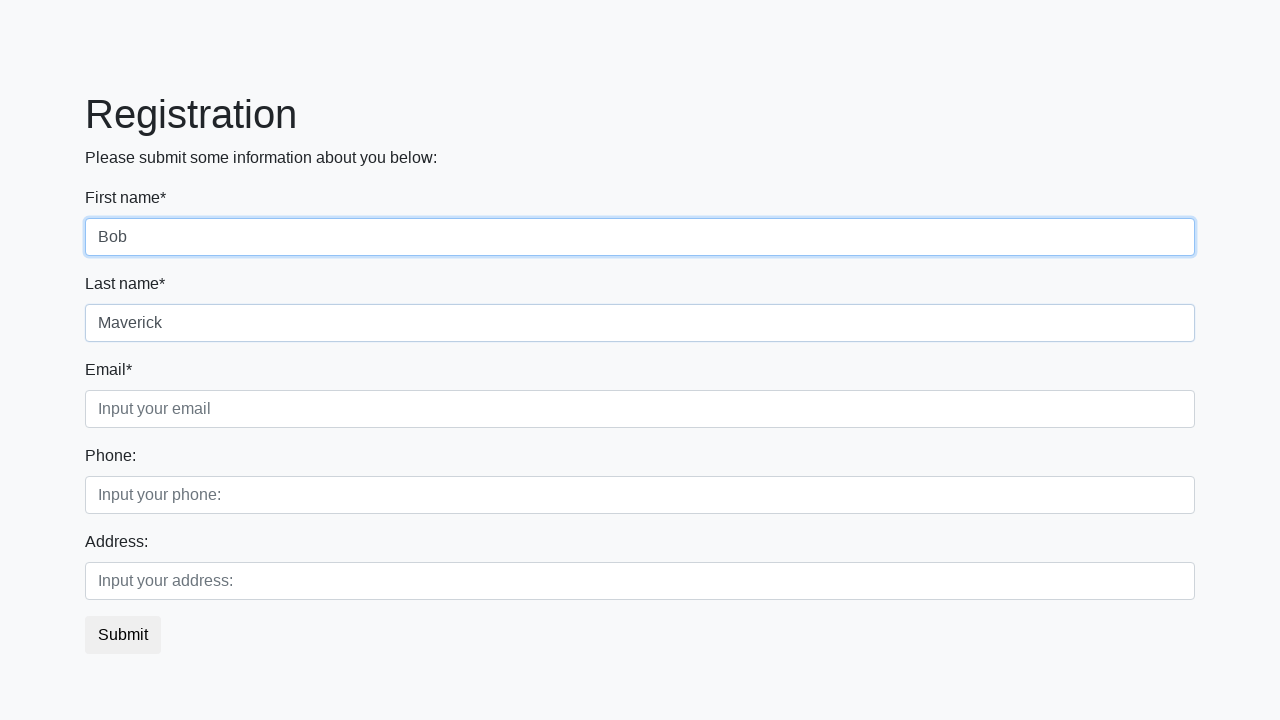

Filled phone number field with '+4915175589654' on //div[@class='second_block']//input[@class='form-control first']
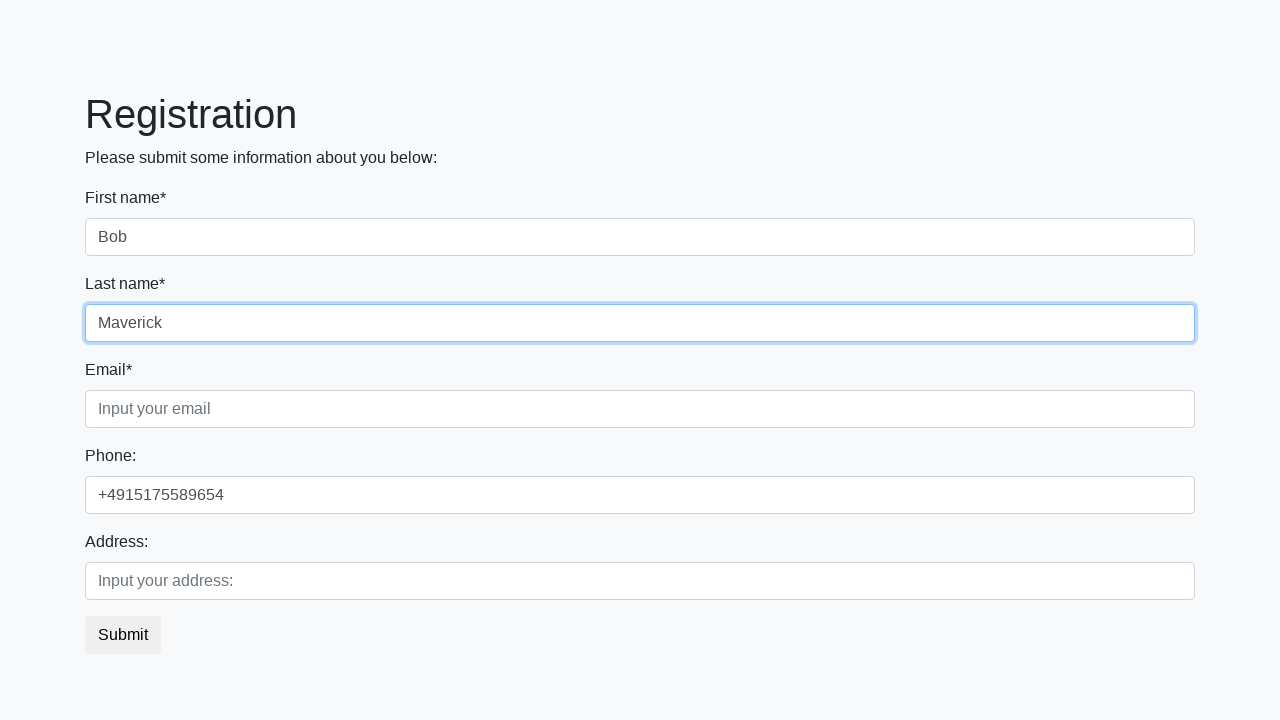

Filled address field with 'wersernstrasse - 11' on //div[@class='second_block']//input[@class='form-control second']
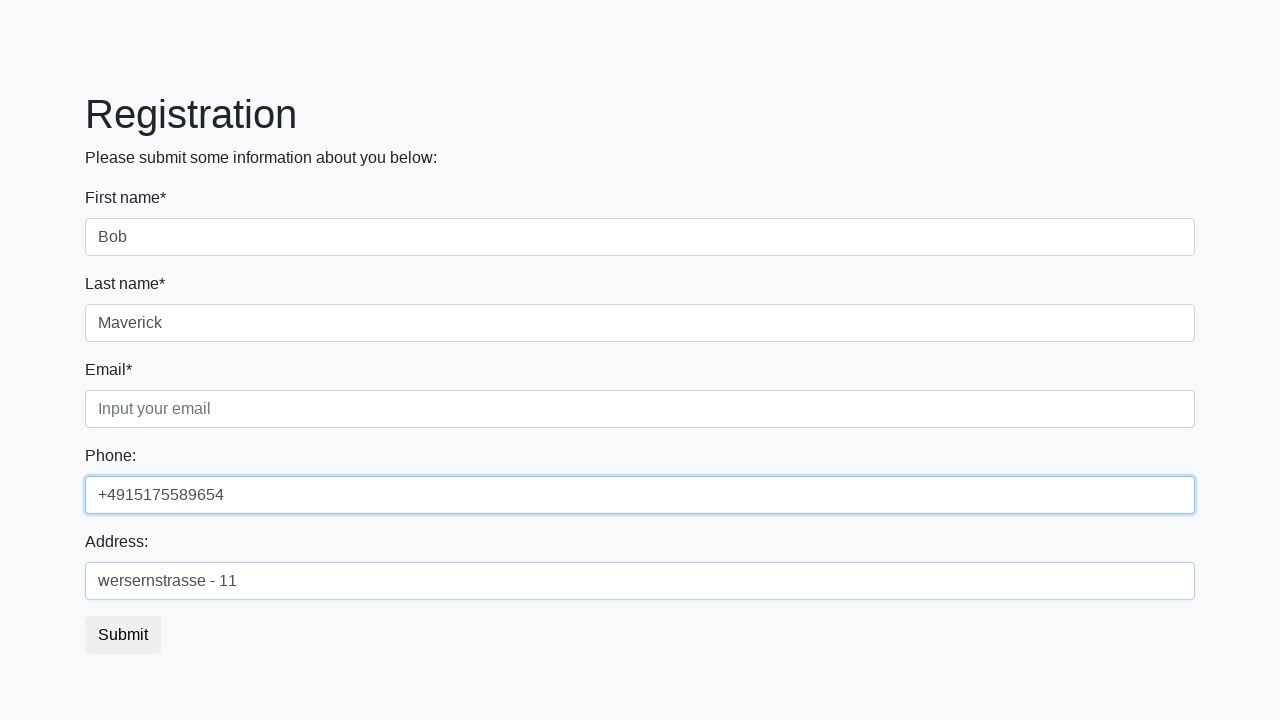

Filled email field with invalid domain 'st@gmail.truetyu' on //div[@class='first_block']//input[@class='form-control third']
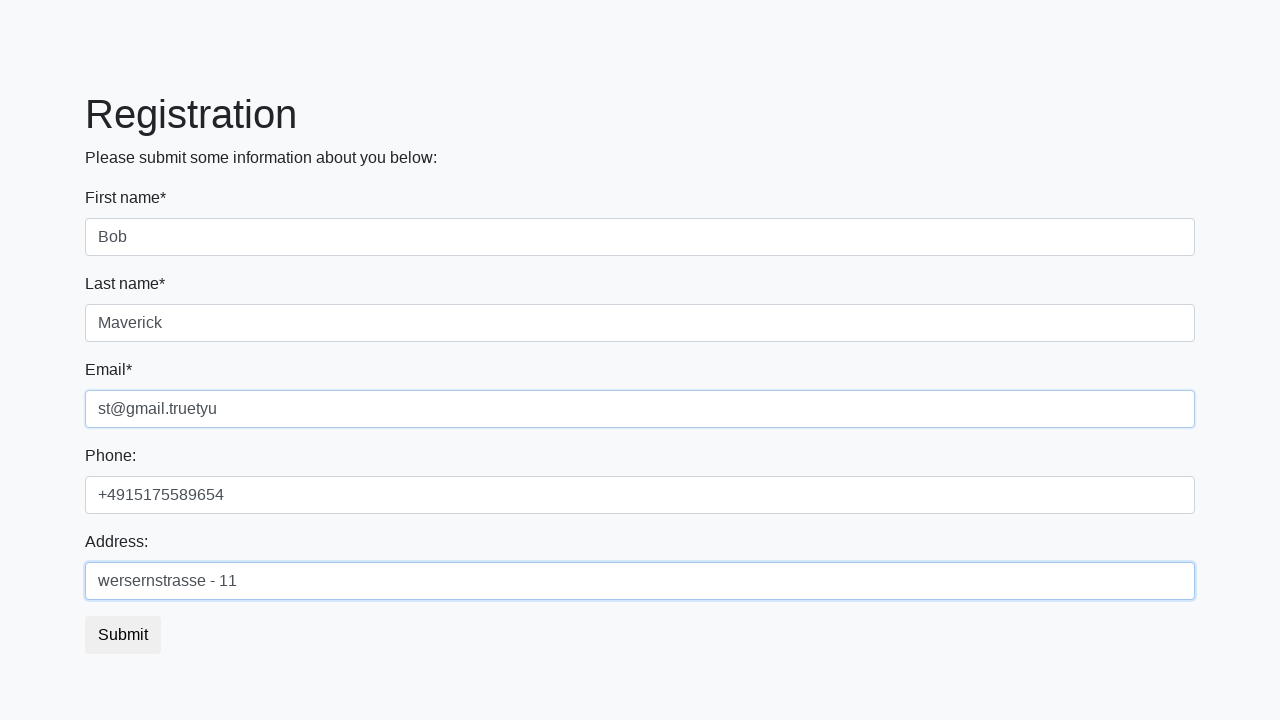

Clicked submit button to submit form at (123, 635) on xpath=//button[@class='btn btn-default']
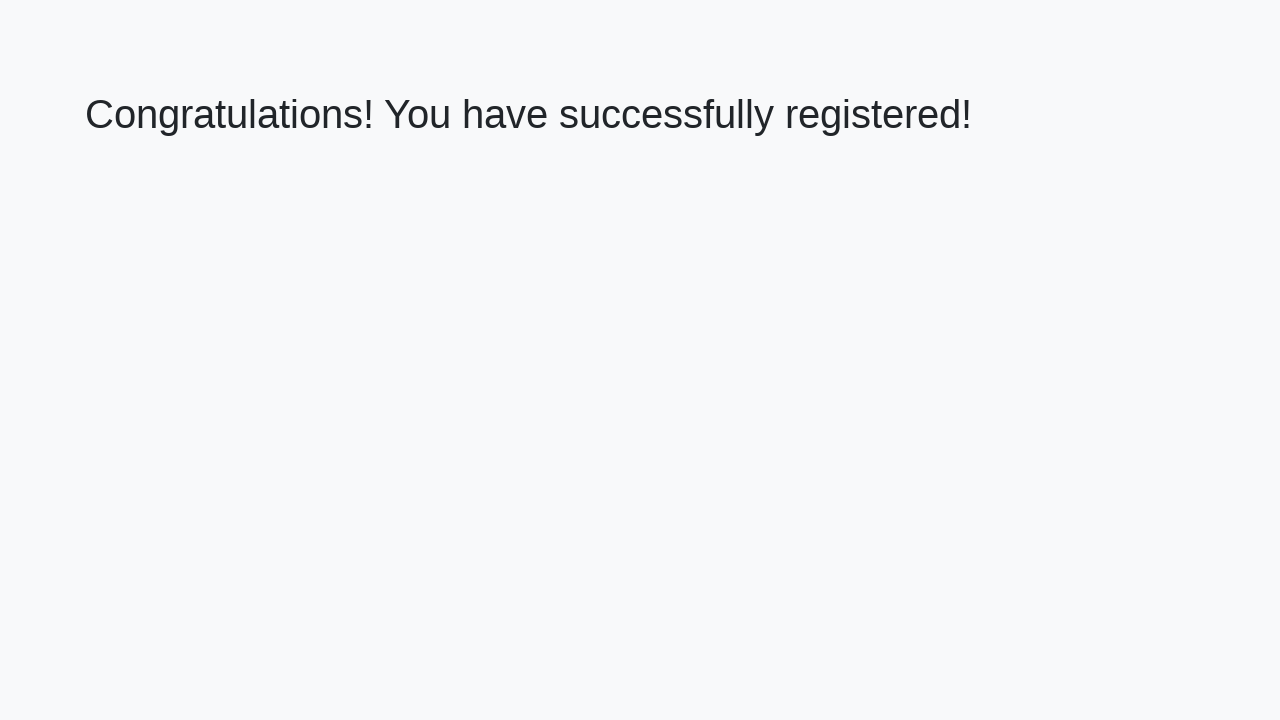

Waited 500ms for validation or error message to appear
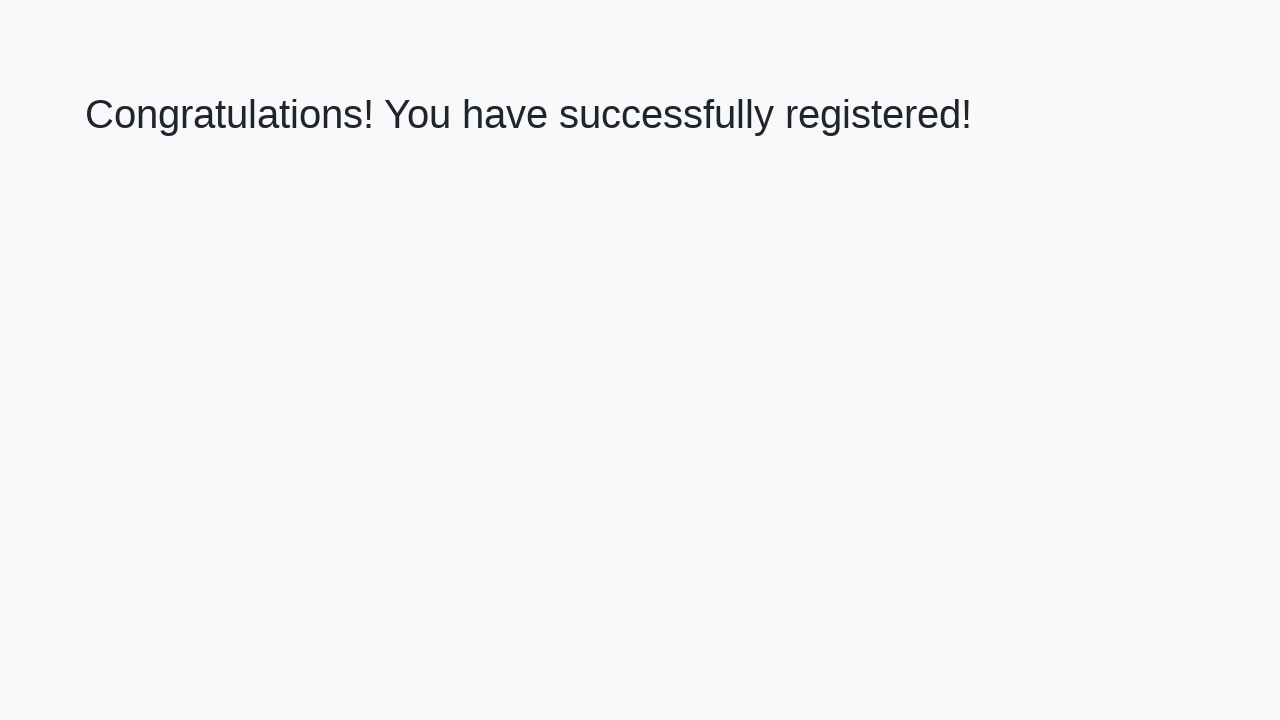

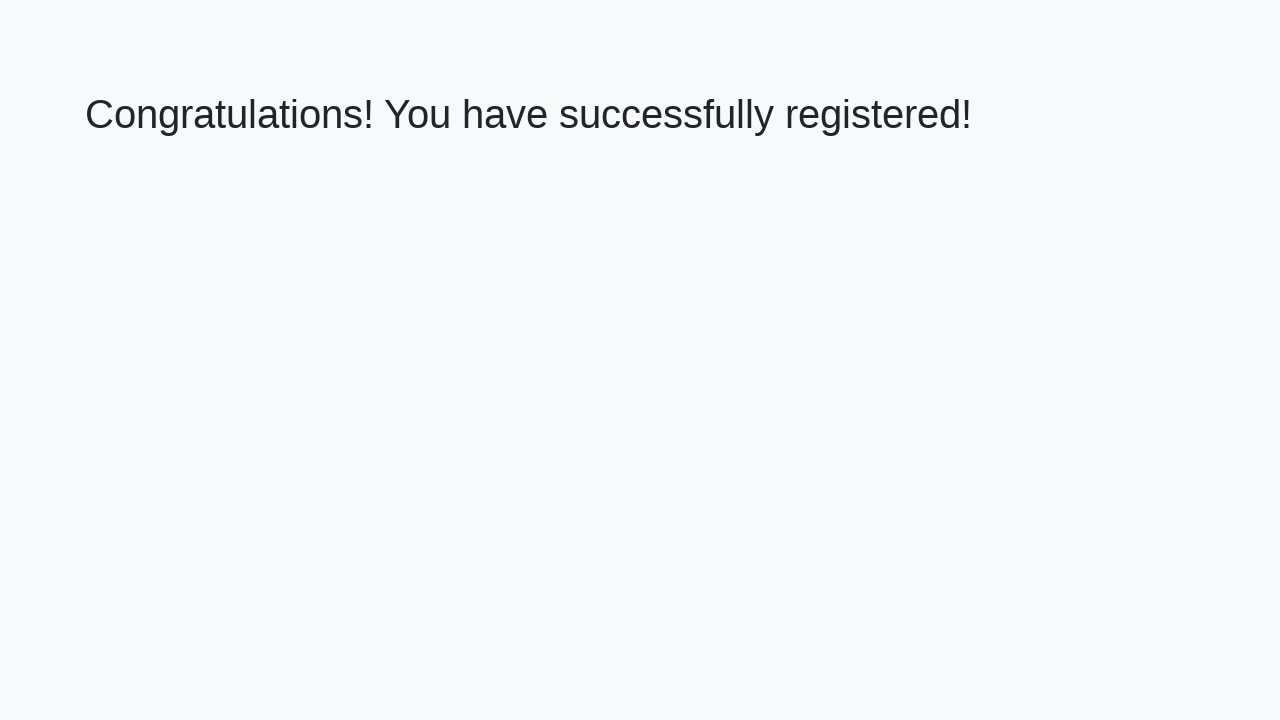